Tests the jQuery UI datepicker functionality by opening the calendar popup and entering the current date

Starting URL: https://jqueryui.com/datepicker/

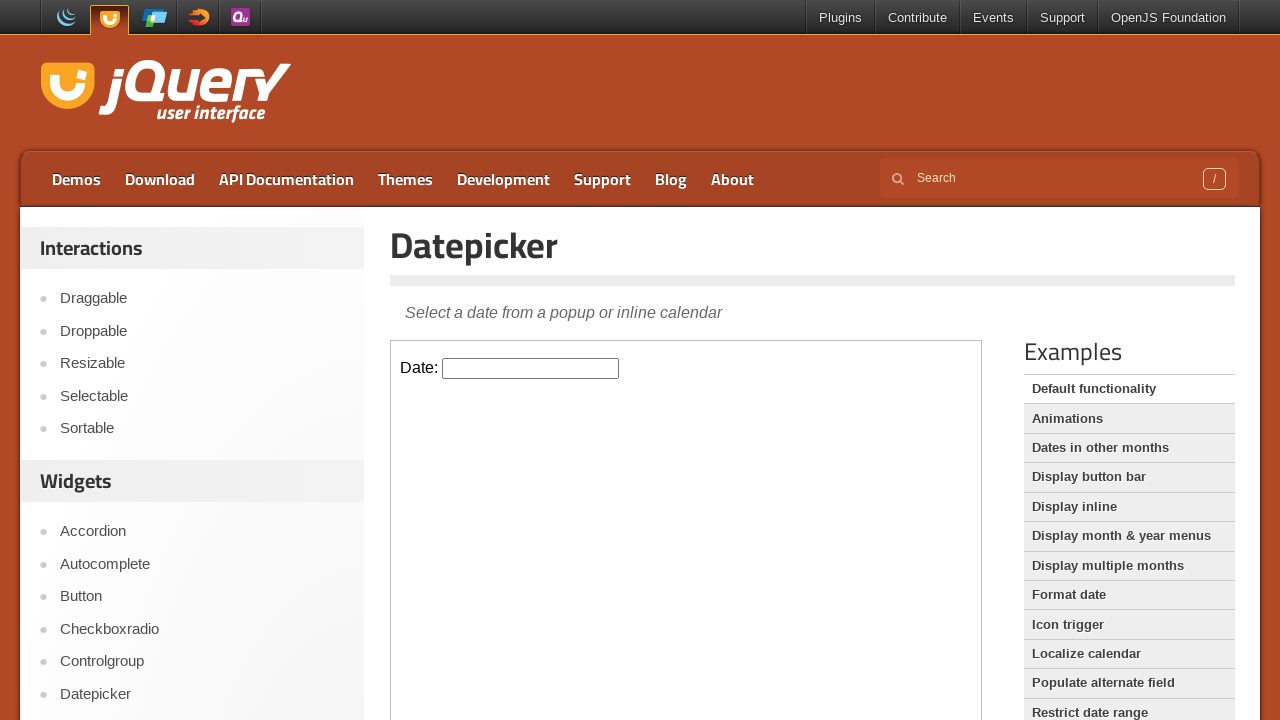

Located the iframe containing the datepicker demo
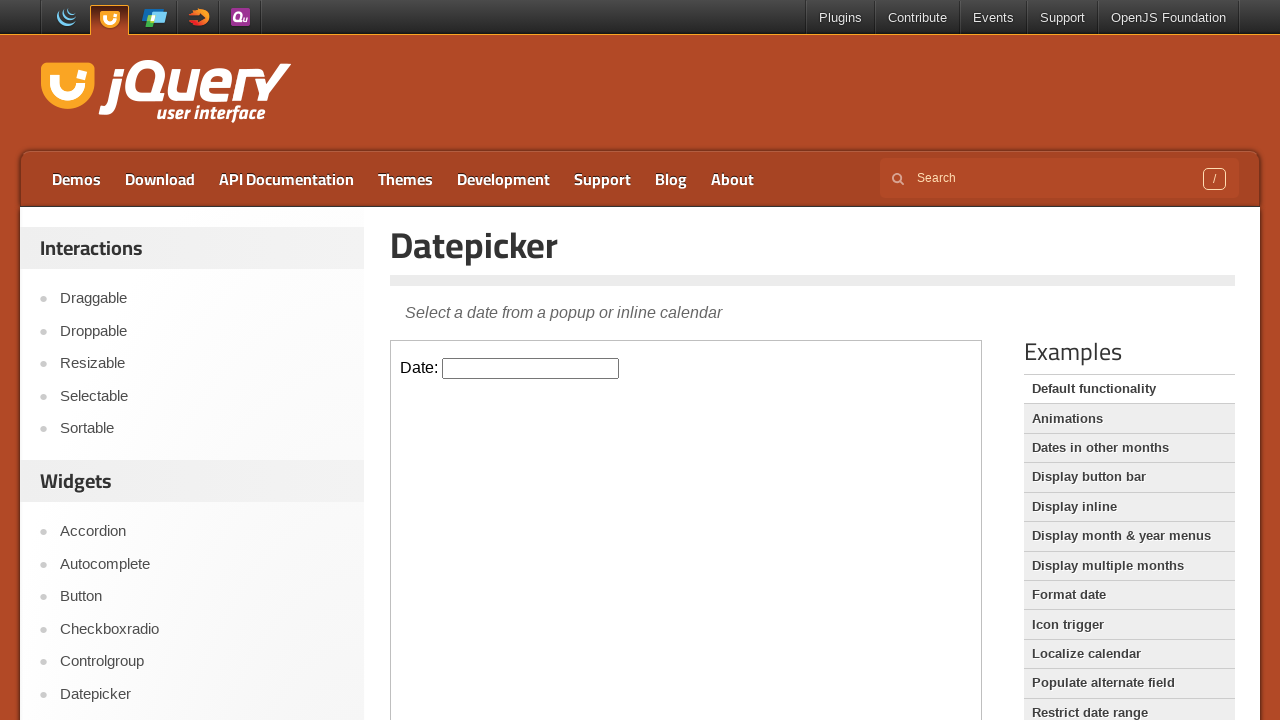

Clicked on the datepicker input field to open the calendar popup at (531, 368) on iframe >> nth=0 >> internal:control=enter-frame >> #datepicker
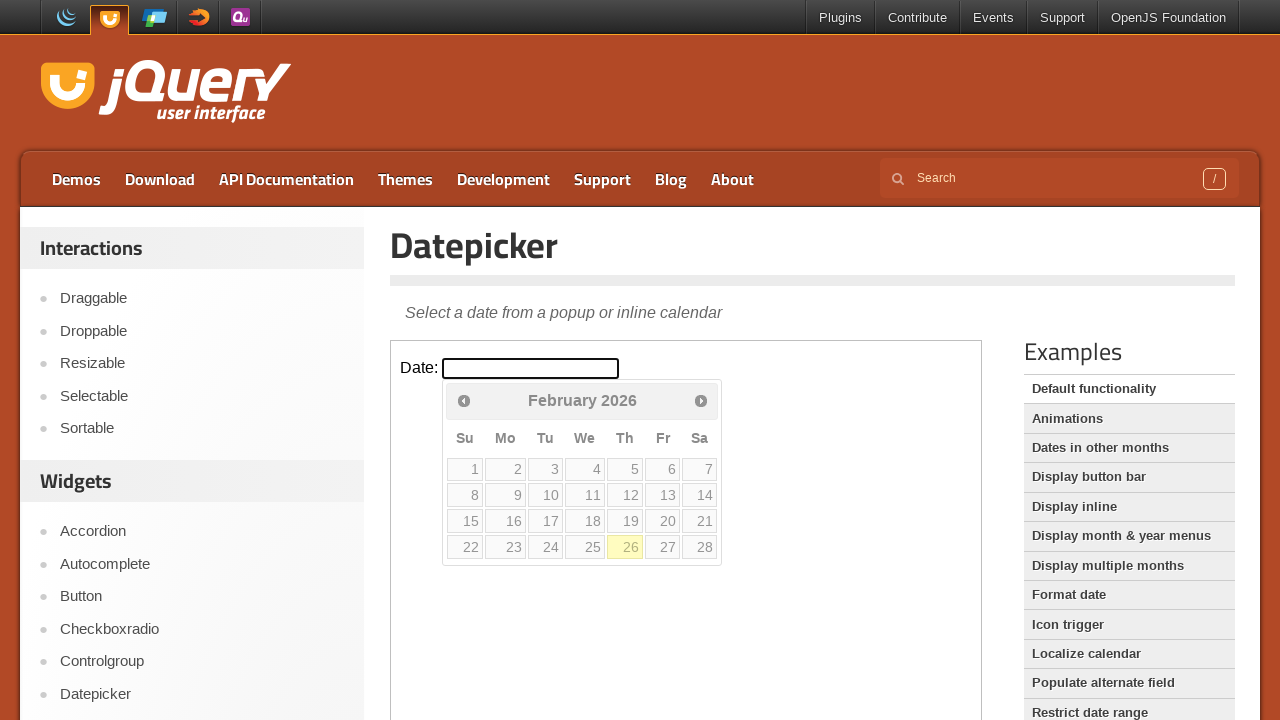

Formatted current date as 02/26/2026
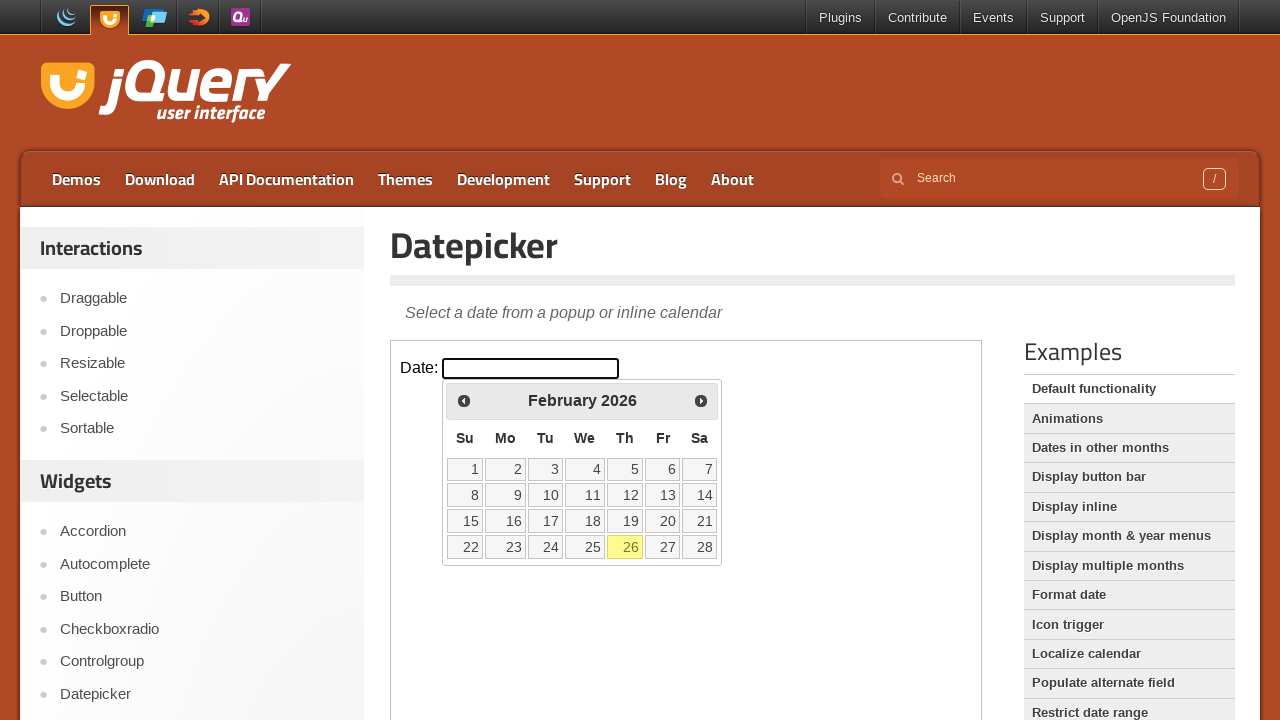

Filled datepicker input with current date 02/26/2026 on iframe >> nth=0 >> internal:control=enter-frame >> input.hasDatepicker
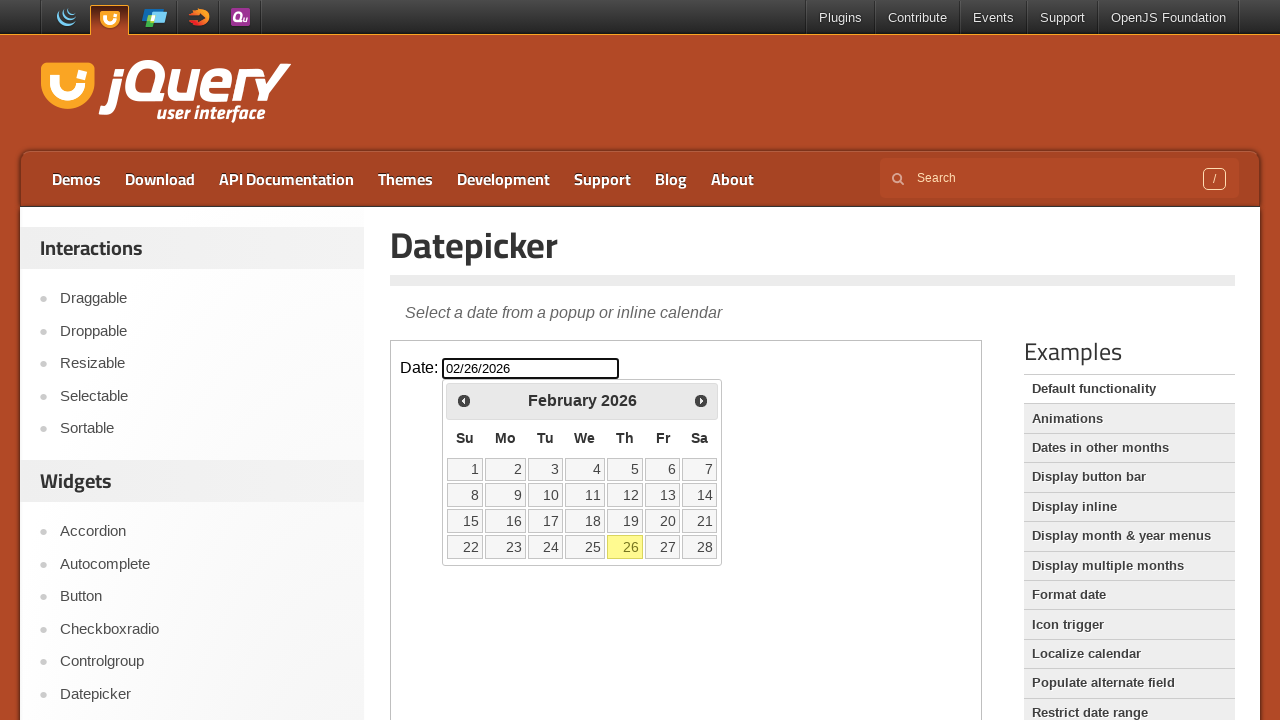

Pressed Escape key to close the datepicker calendar popup on iframe >> nth=0 >> internal:control=enter-frame >> input.hasDatepicker
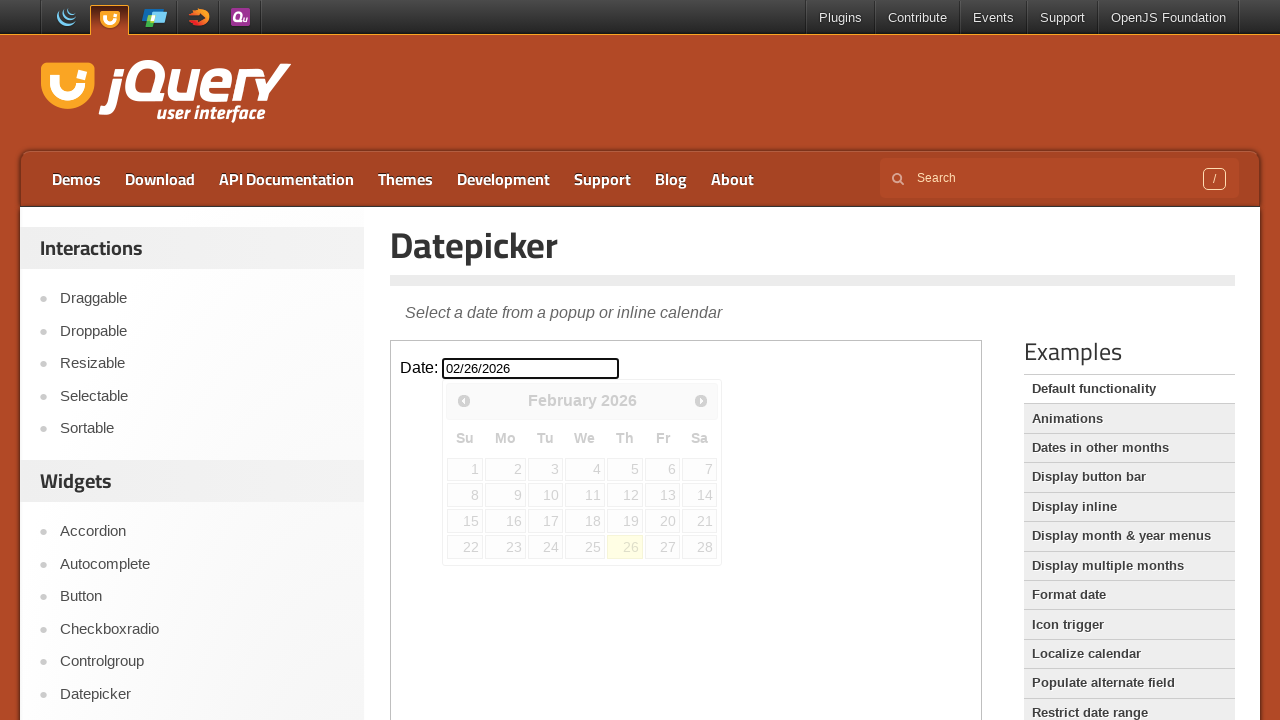

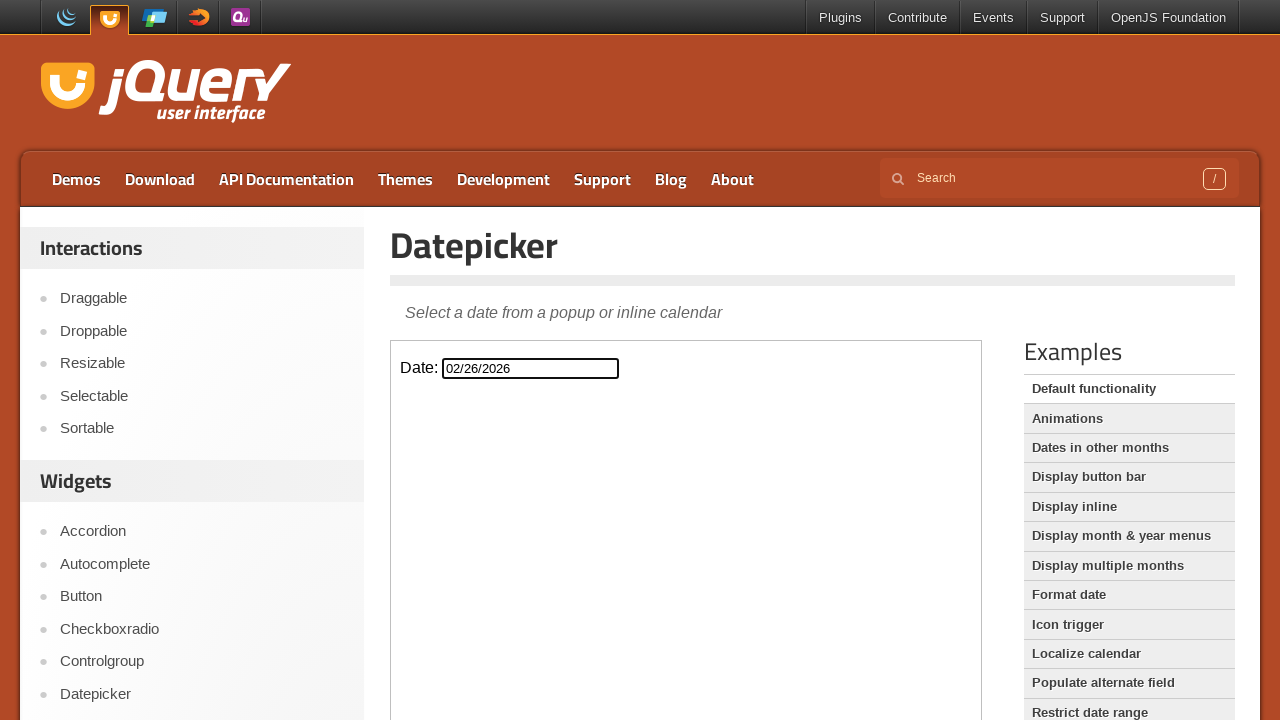